Tests navigation by clicking the "About Us" link on the homepage and verifying the page transition

Starting URL: https://training-support.net/

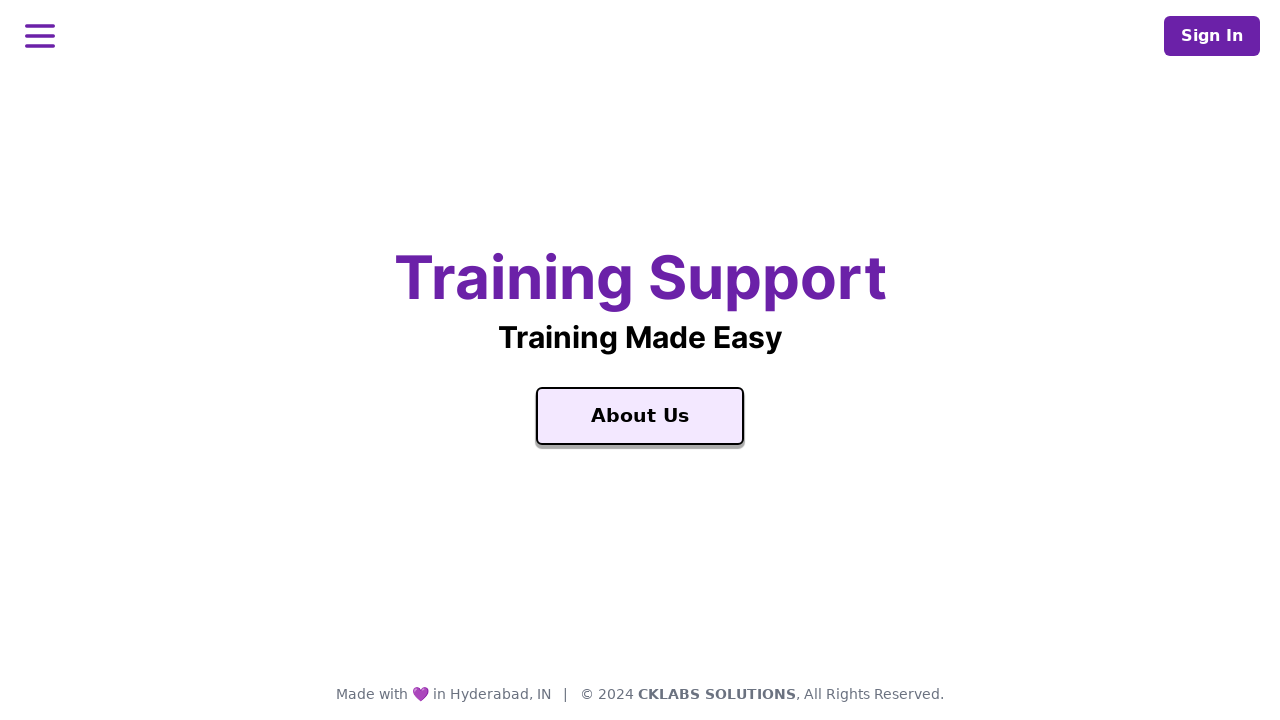

Clicked the 'About Us' link on homepage at (640, 416) on text=About Us
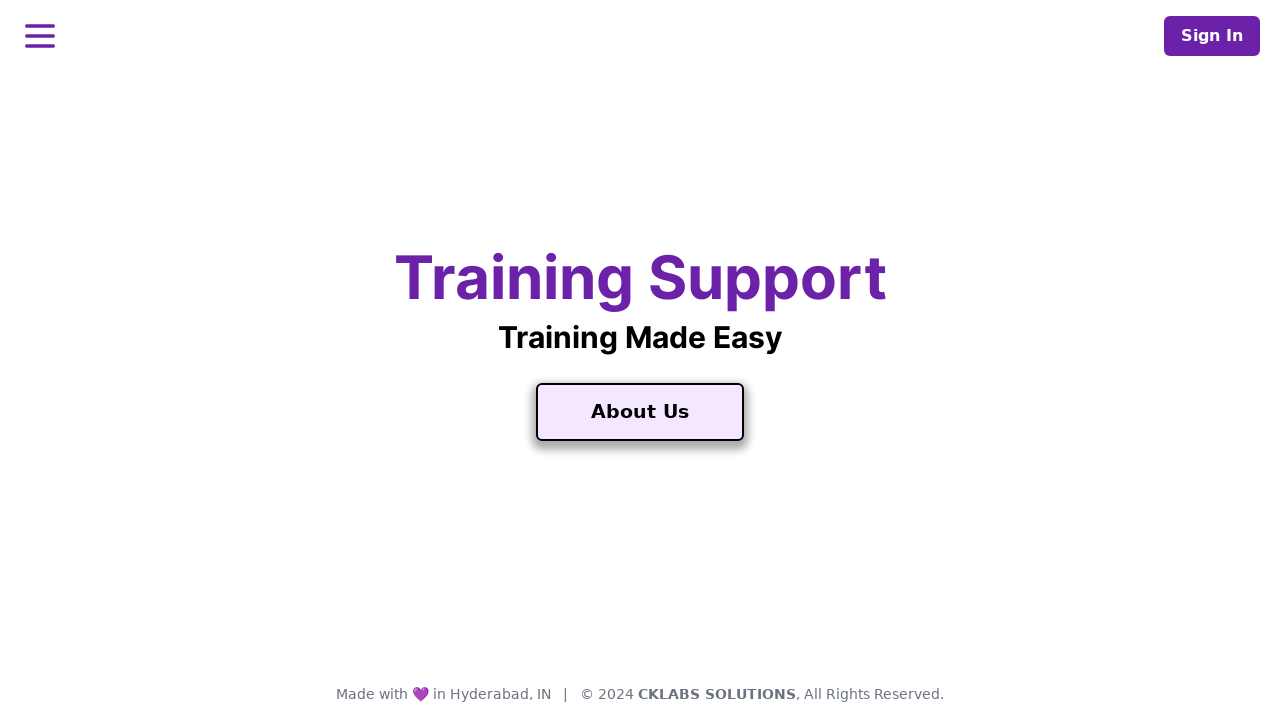

Page navigation completed and DOM content loaded
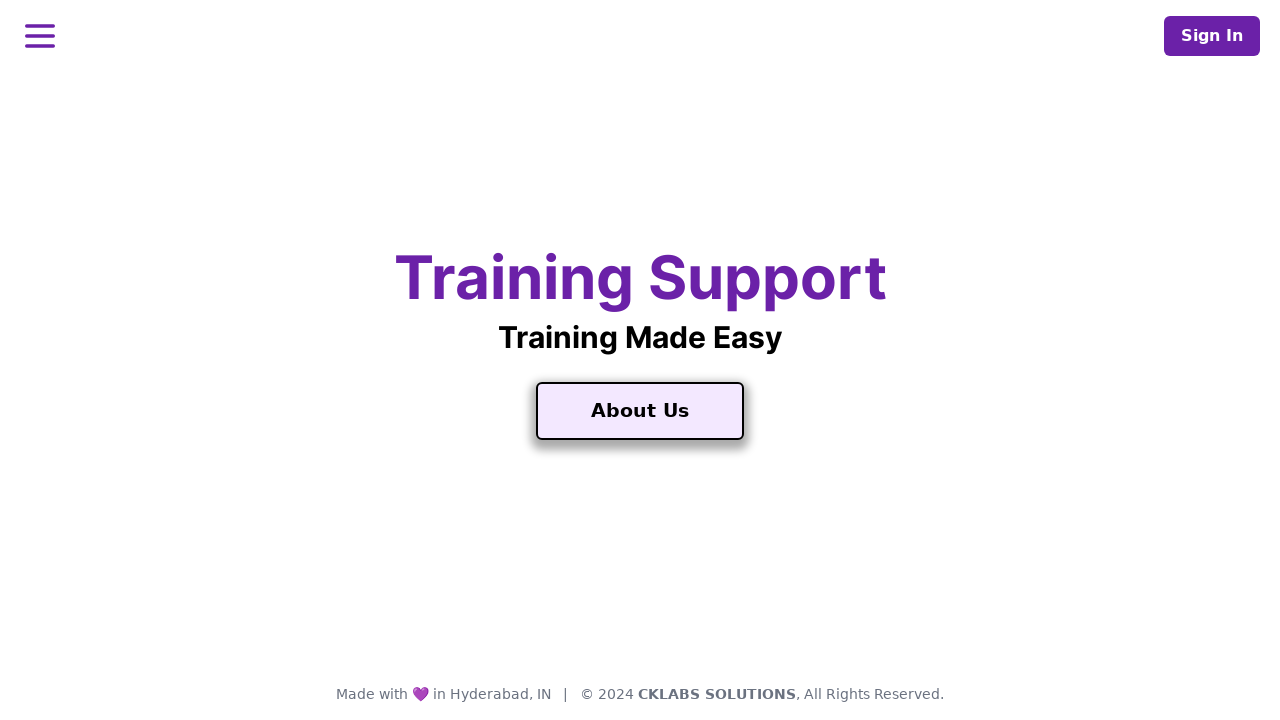

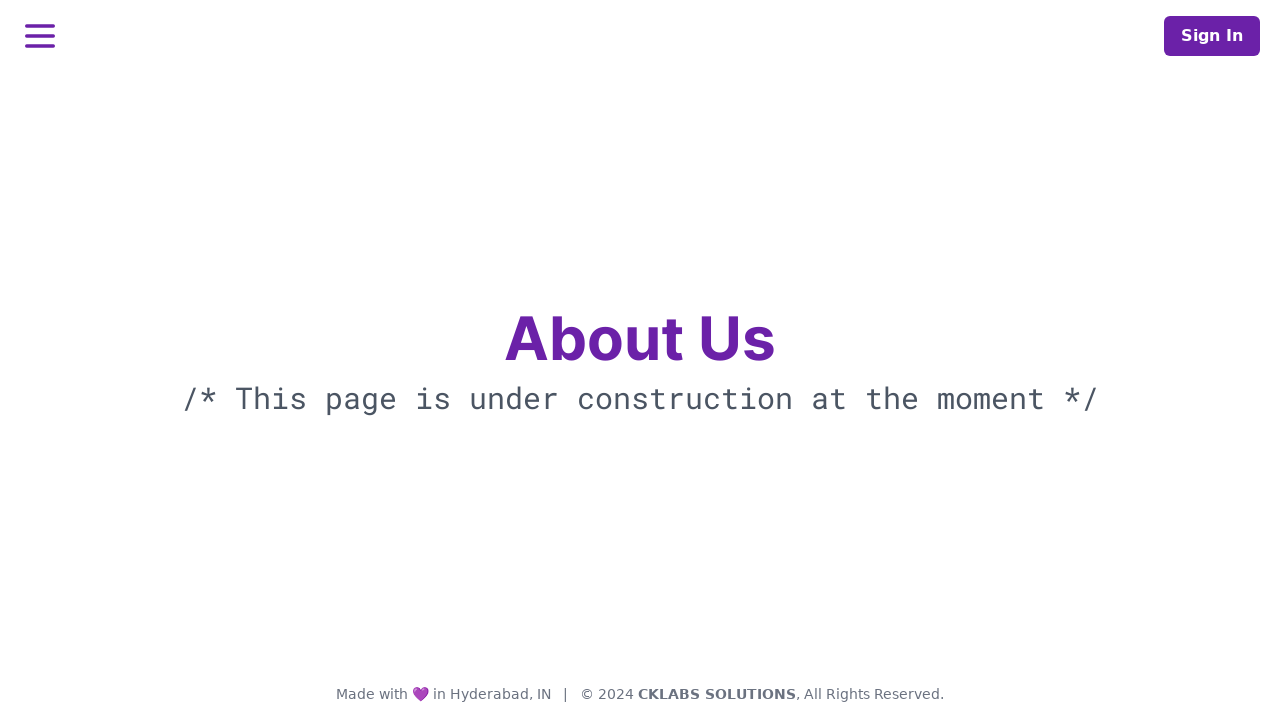